Navigates to the signup page and verifies the URL changes correctly

Starting URL: https://vue-demo.daniel-avellaneda.com

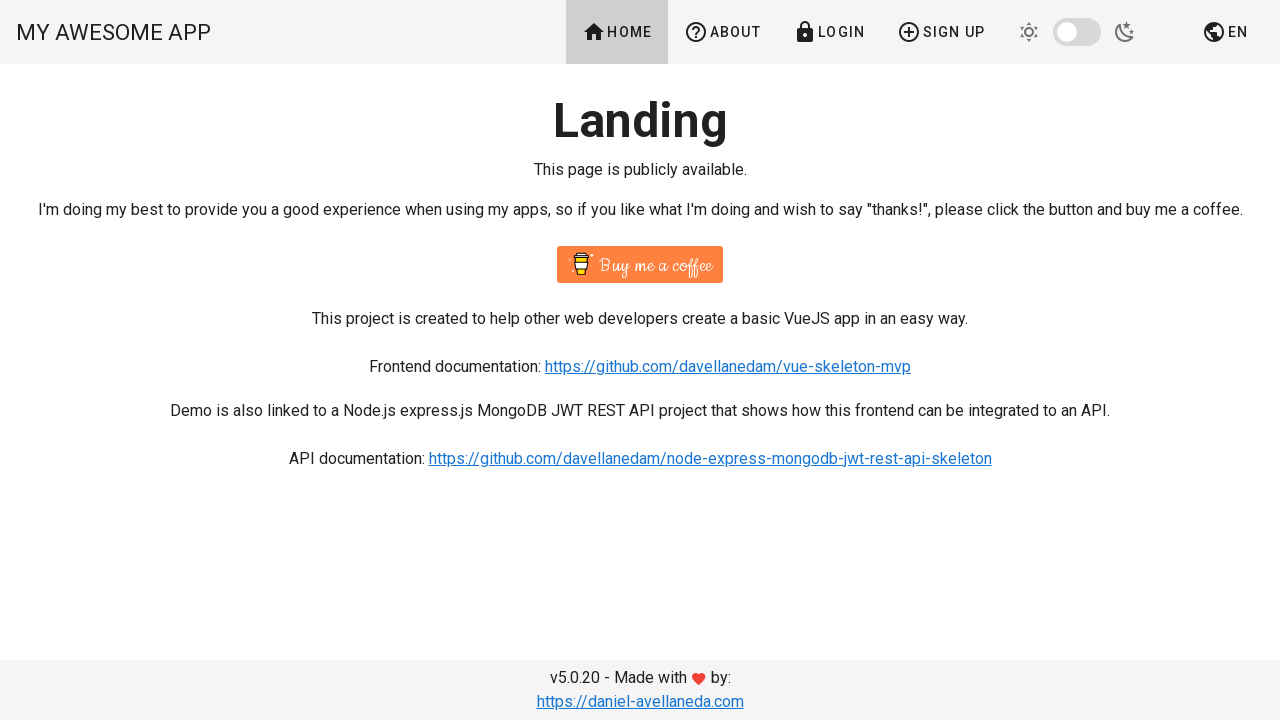

Clicked Sign Up button to navigate to signup page at (941, 32) on a[href='/signup']
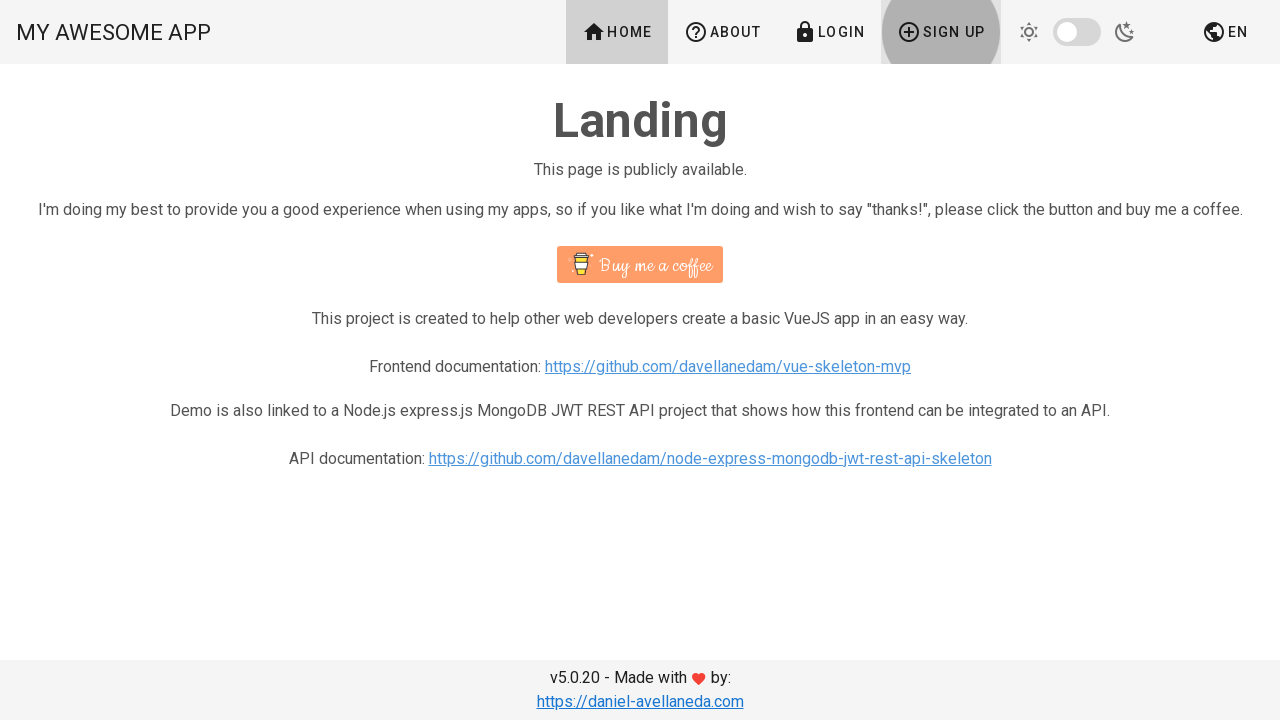

Verified URL changed to signup page
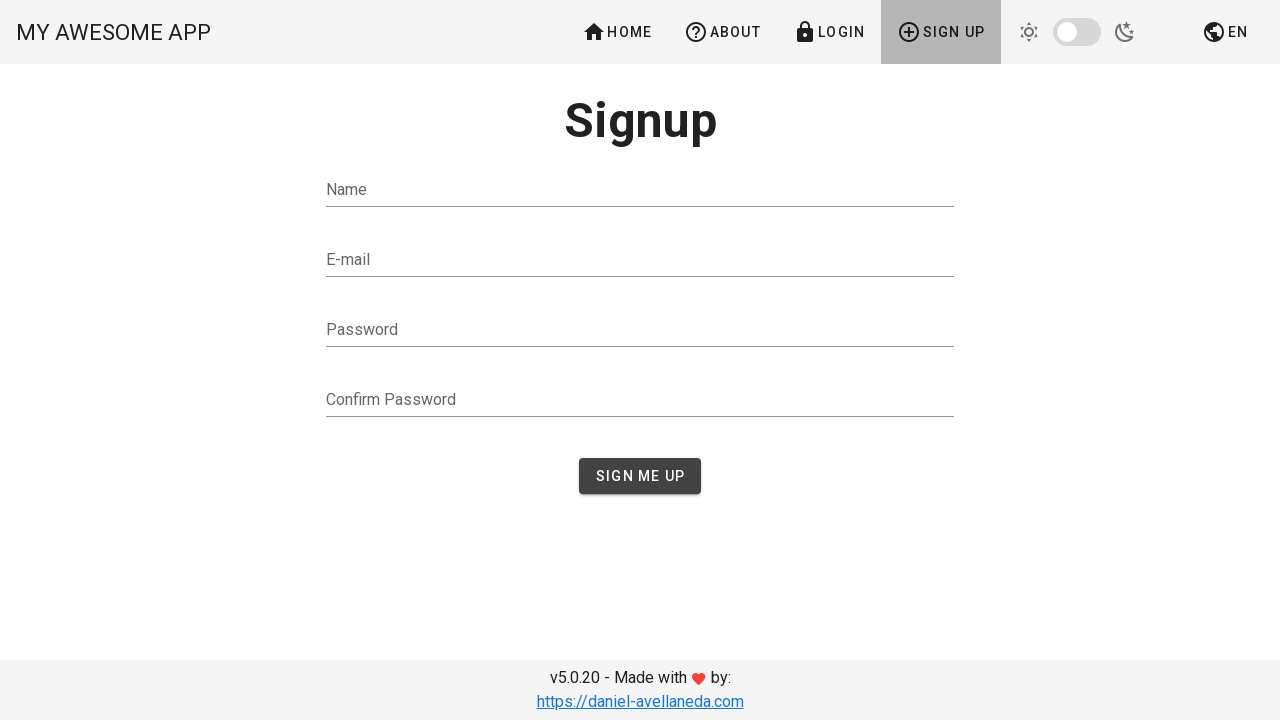

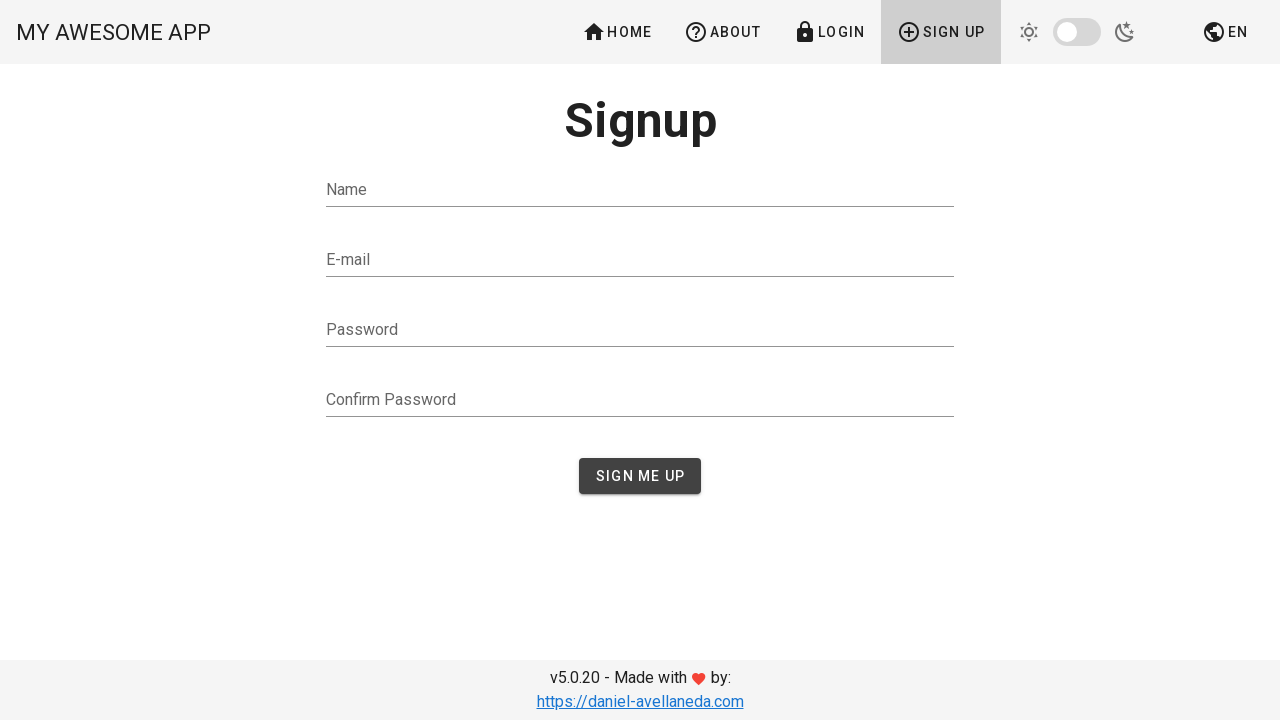